Tests the user registration functionality on ParaBank demo site by filling out the registration form with personal details, creating a new account, and verifying successful registration.

Starting URL: https://parabank.parasoft.com/

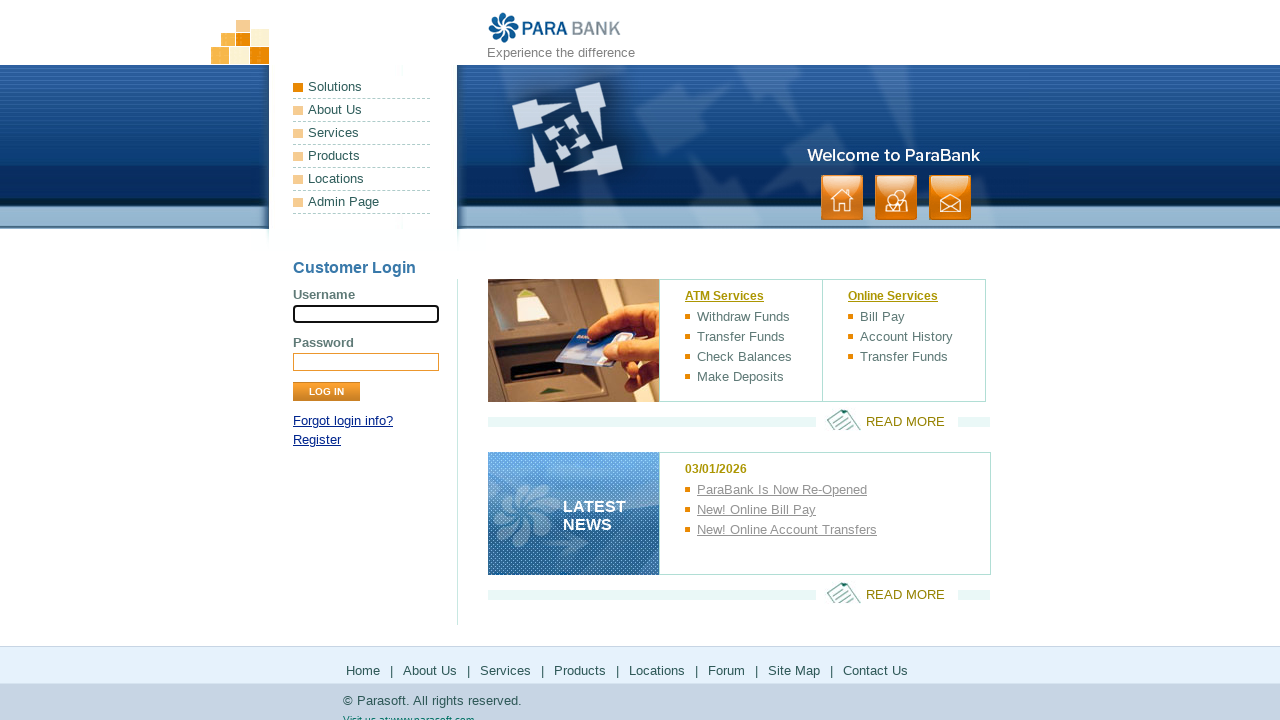

Clicked on Register link at (317, 440) on text=Register
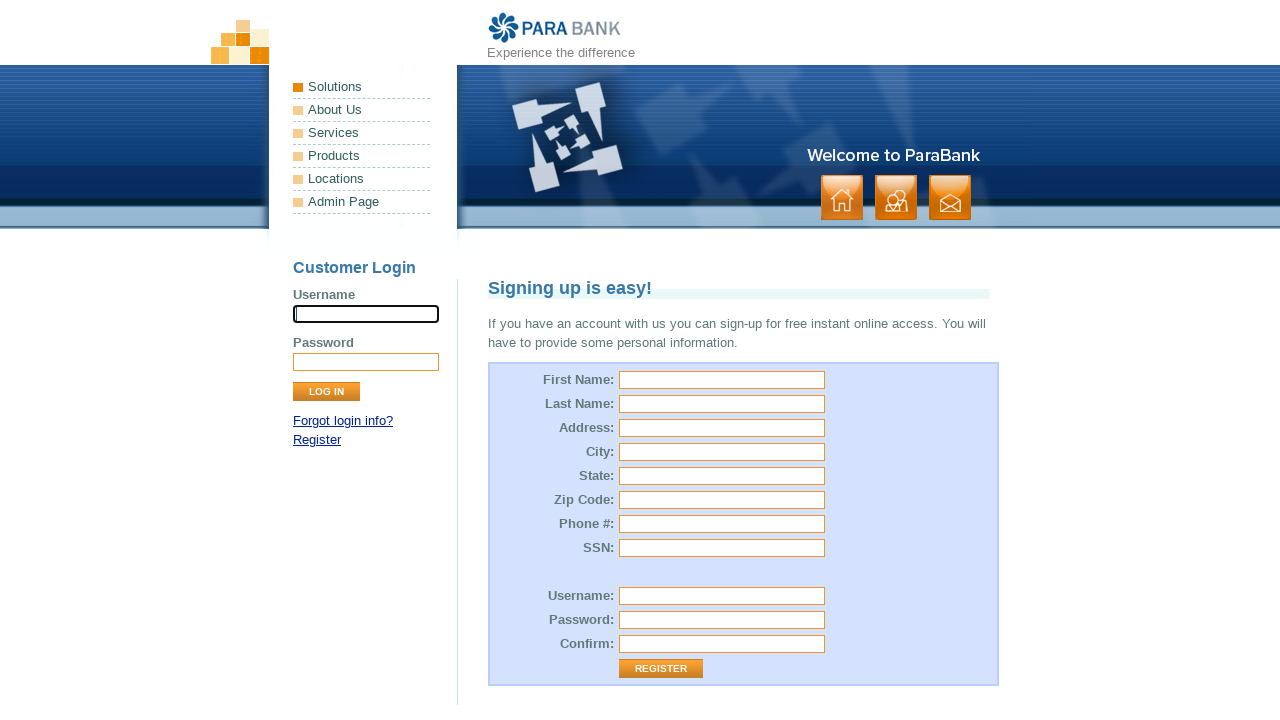

Filled in first name as 'Michael' on input[name='customer.firstName']
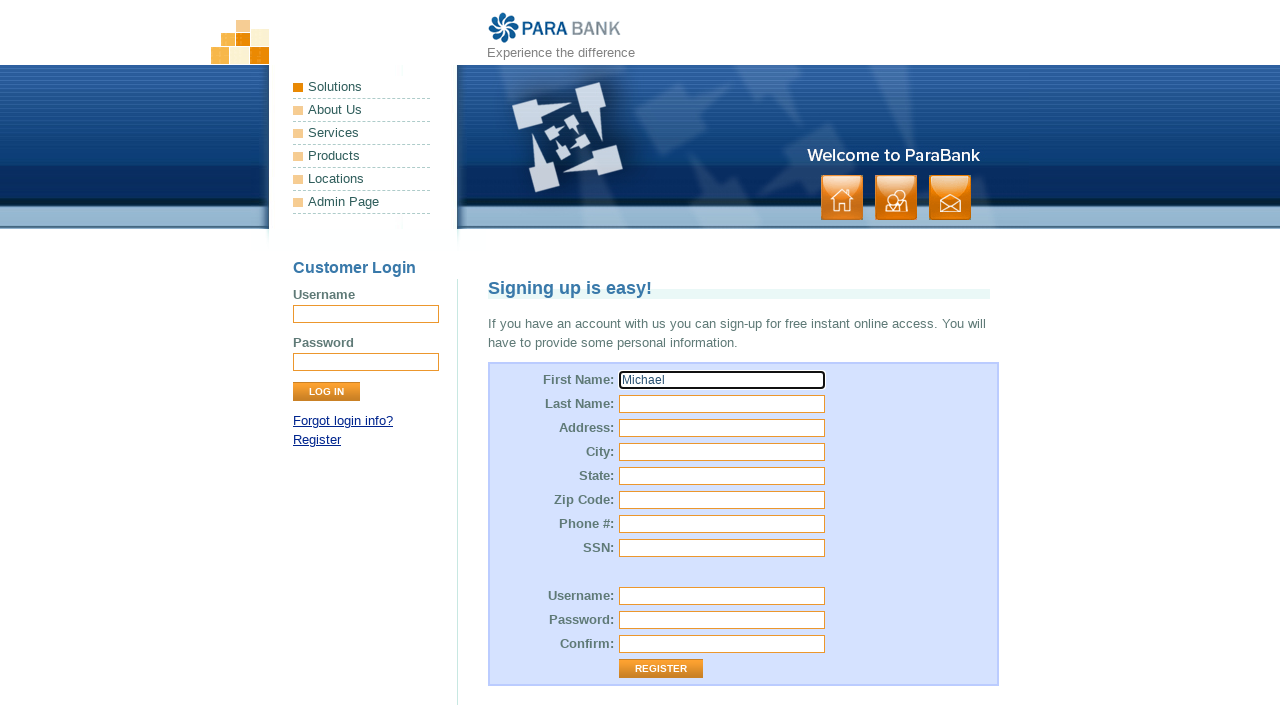

Filled in last name as 'Thompson' on input[name='customer.lastName']
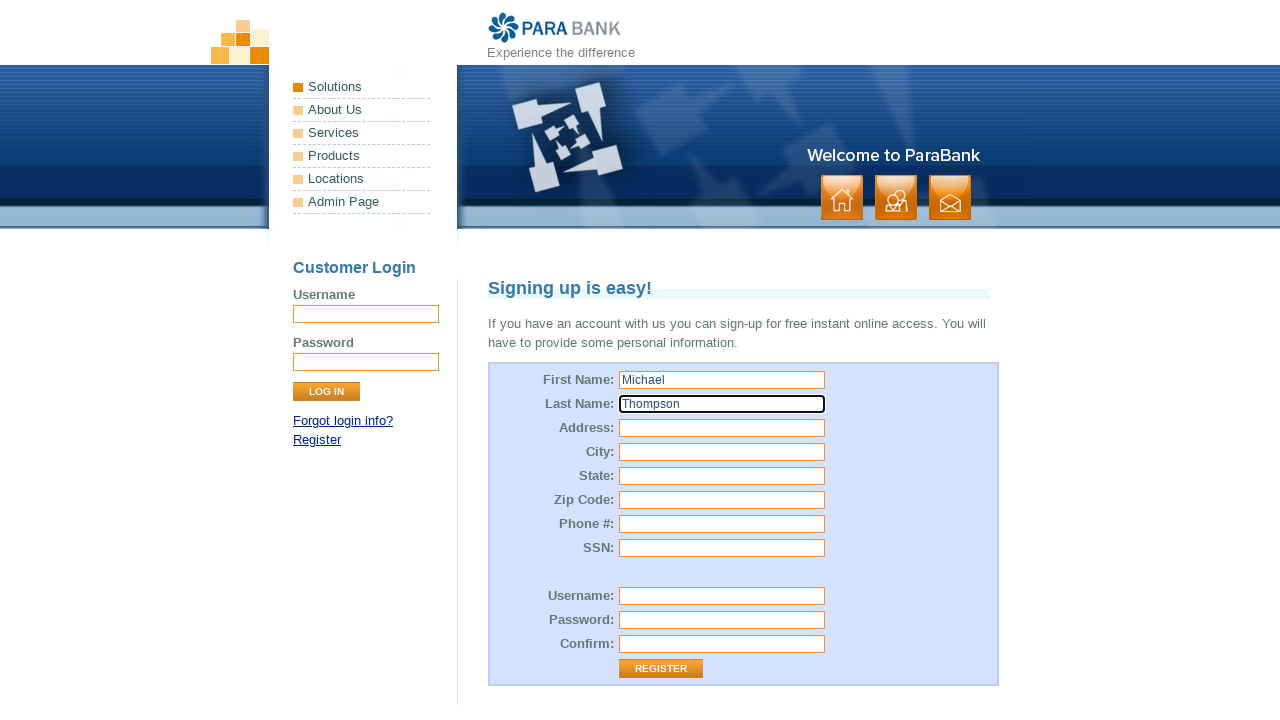

Filled in street address as '742 Evergreen Terrace' on input[name='customer.address.street']
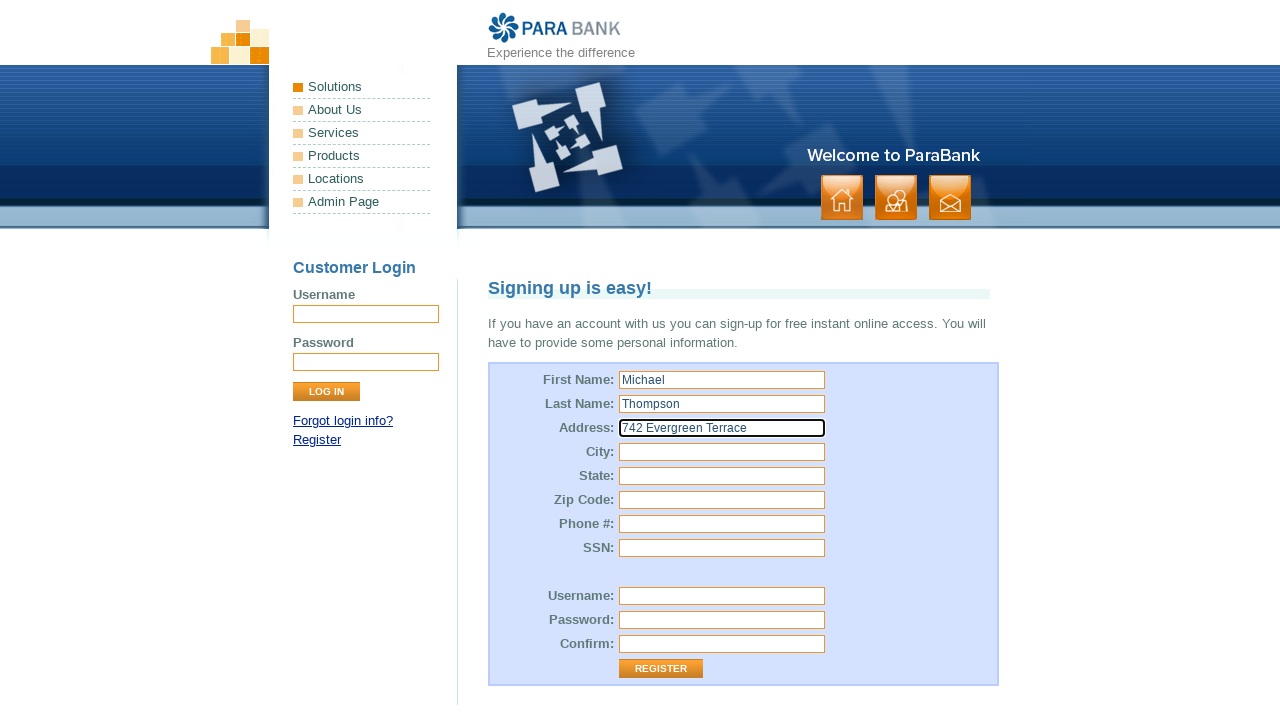

Filled in city as 'Springfield' on input[name='customer.address.city']
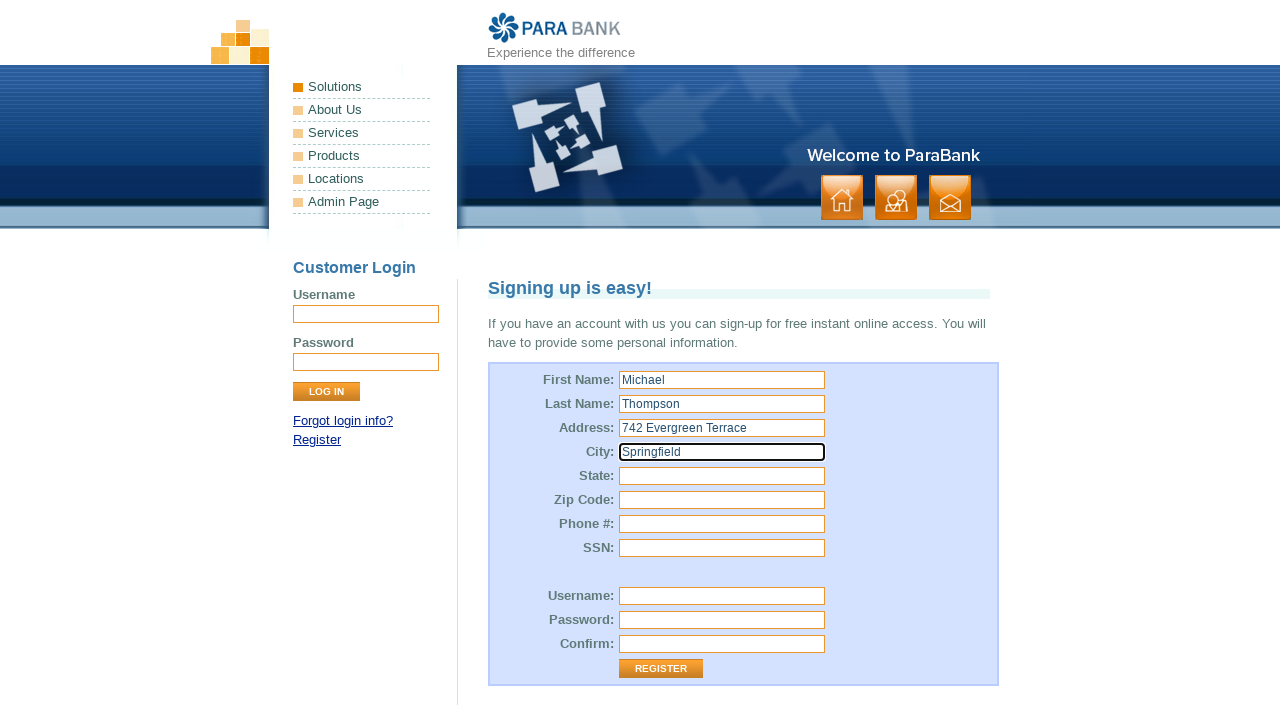

Filled in state as 'Illinois' on input[name='customer.address.state']
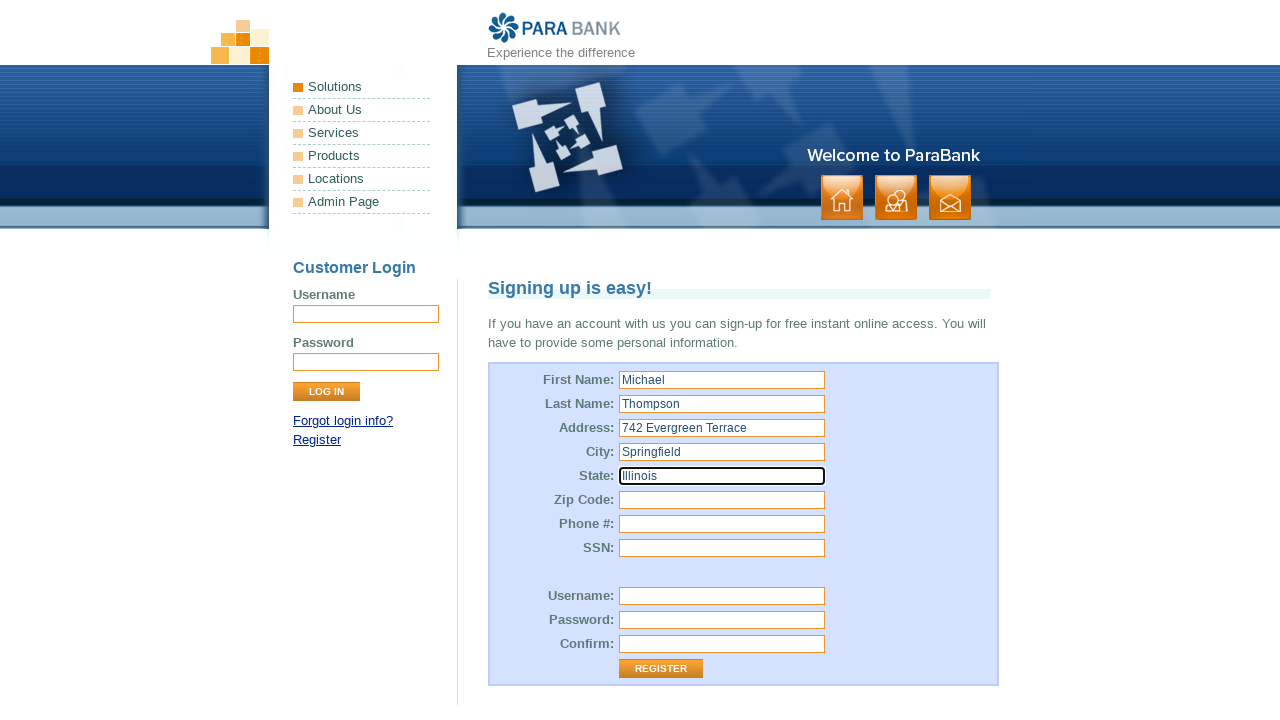

Filled in zip code as '62701' on input#customer\.address\.zipCode
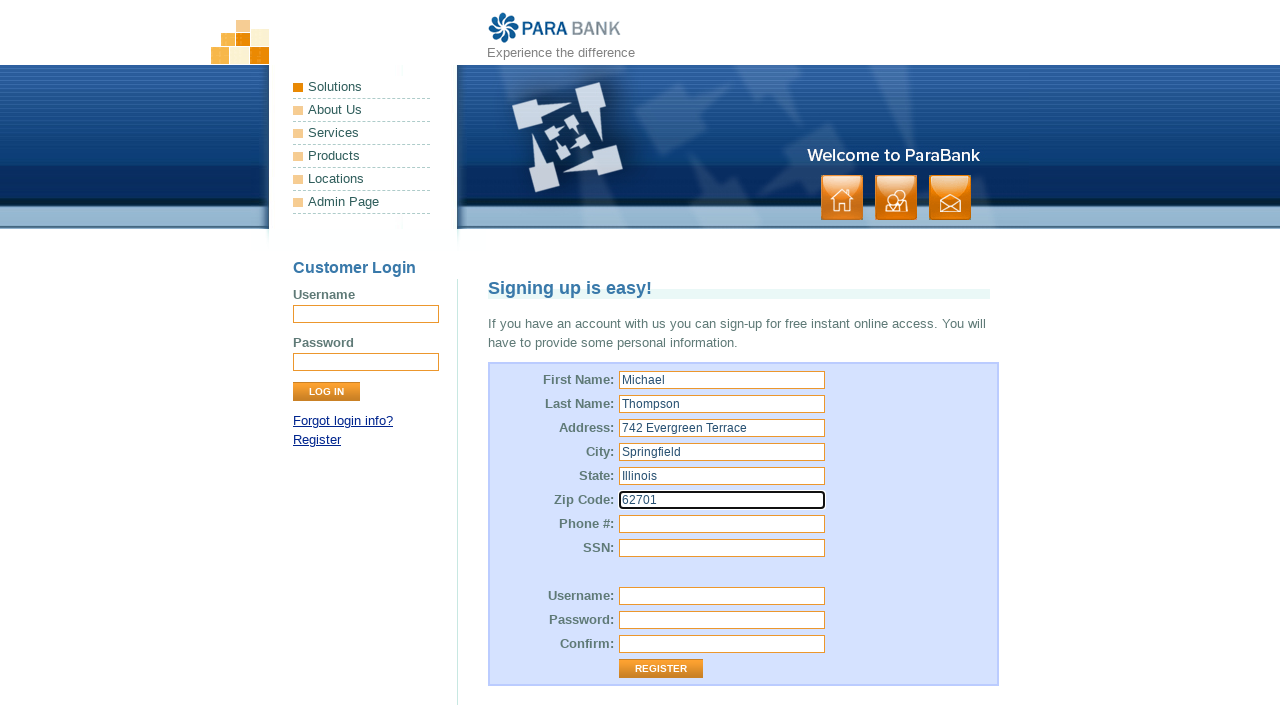

Filled in phone number as '5551234567' on input[name='customer.phoneNumber']
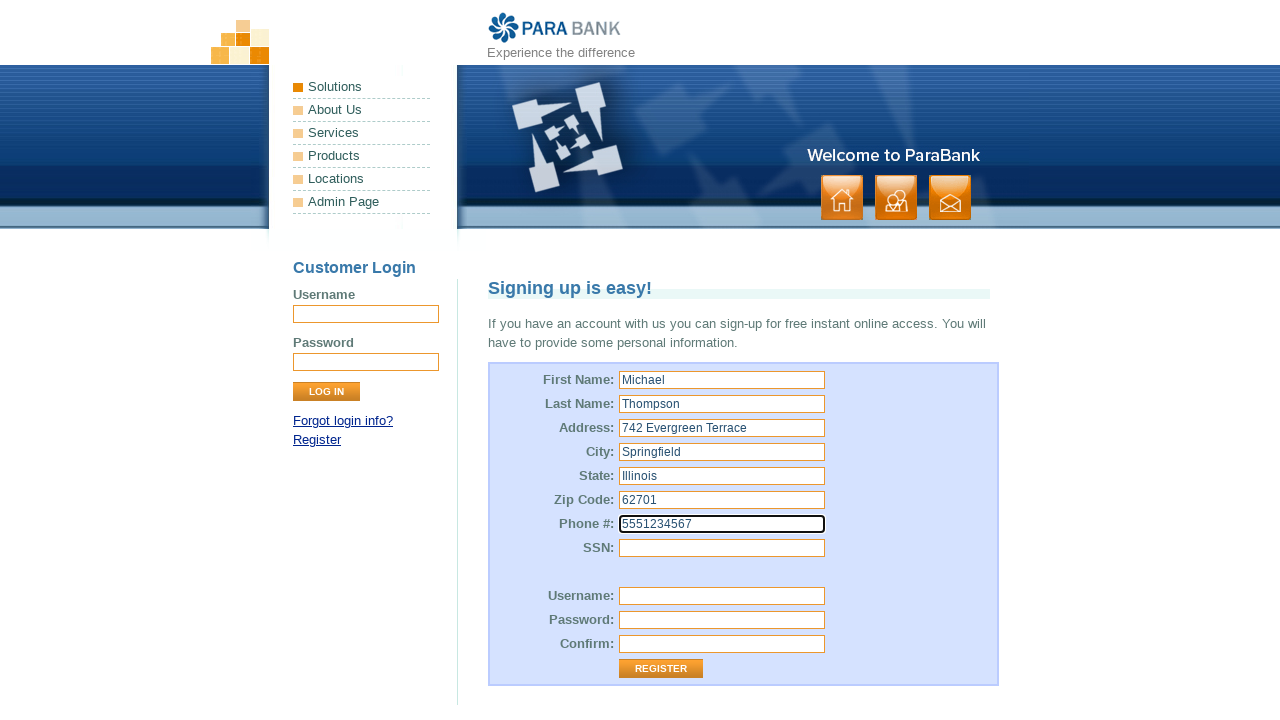

Filled in SSN as '987654321' on input#customer\.ssn
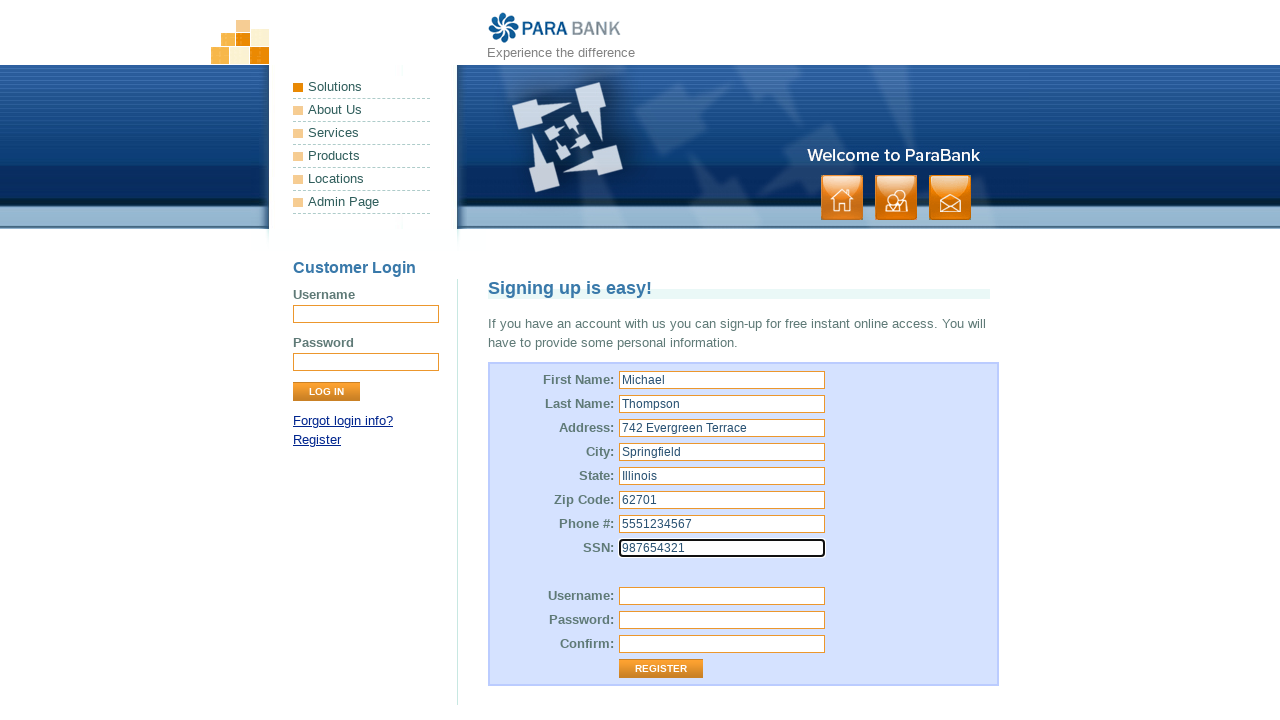

Filled in username as 'testuser9733' on input[name='customer.username']
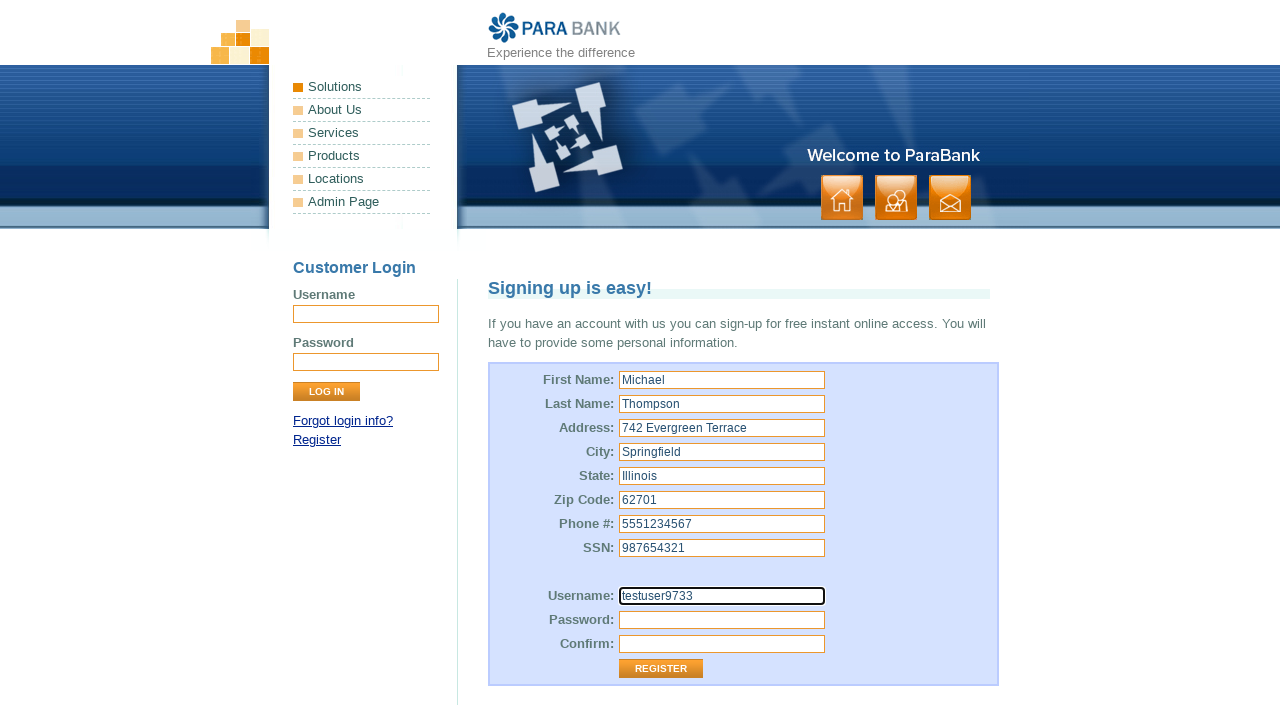

Filled in password on input#customer\.password
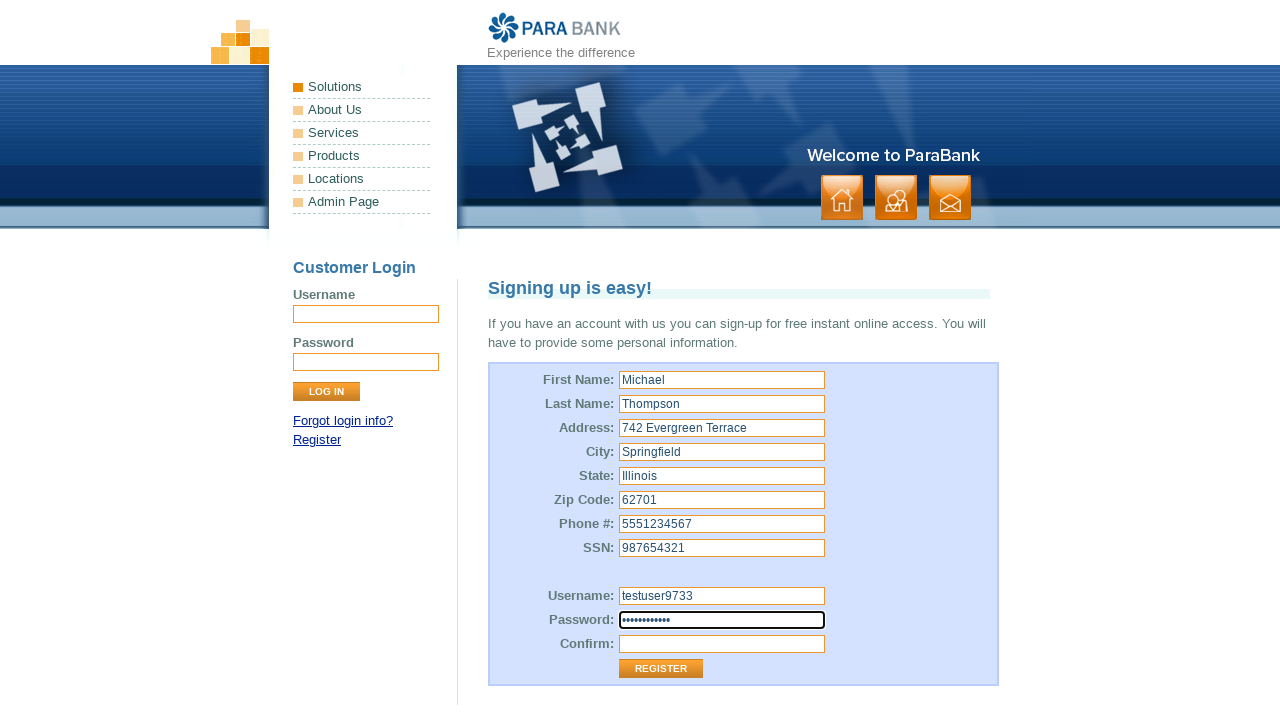

Filled in repeated password on input#repeatedPassword
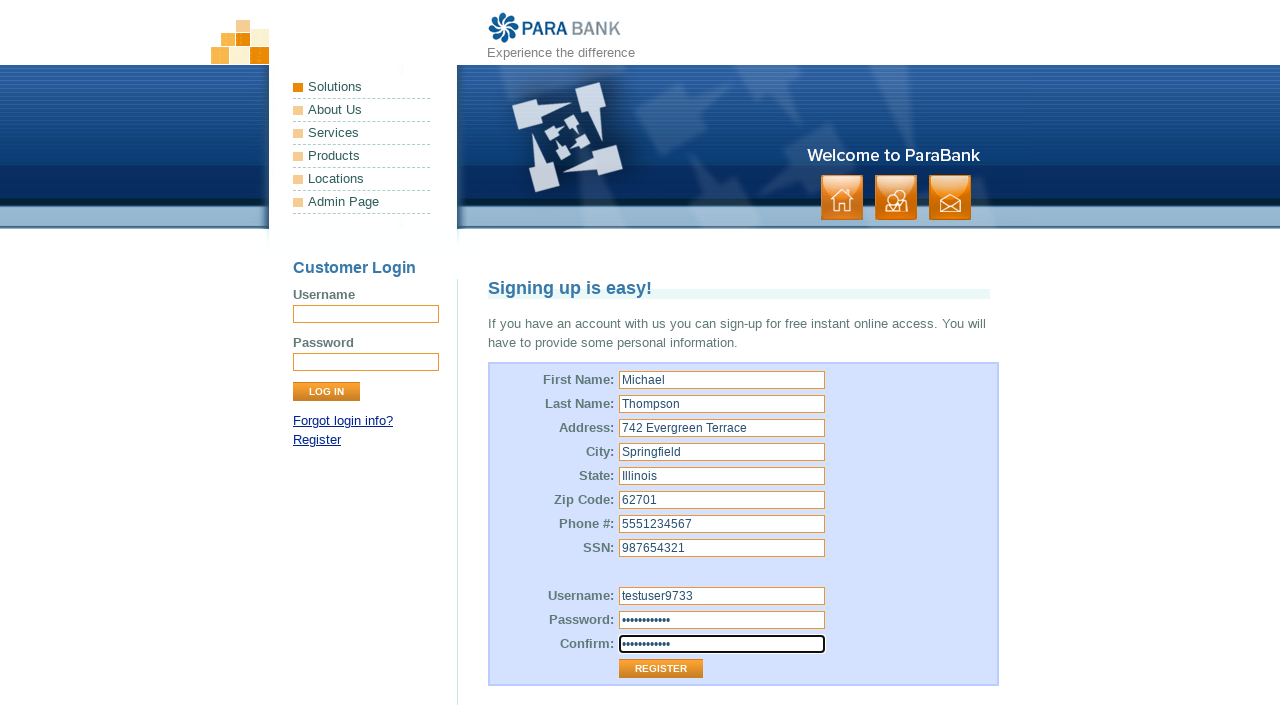

Clicked Register button to submit the registration form at (661, 669) on input[value='Register']
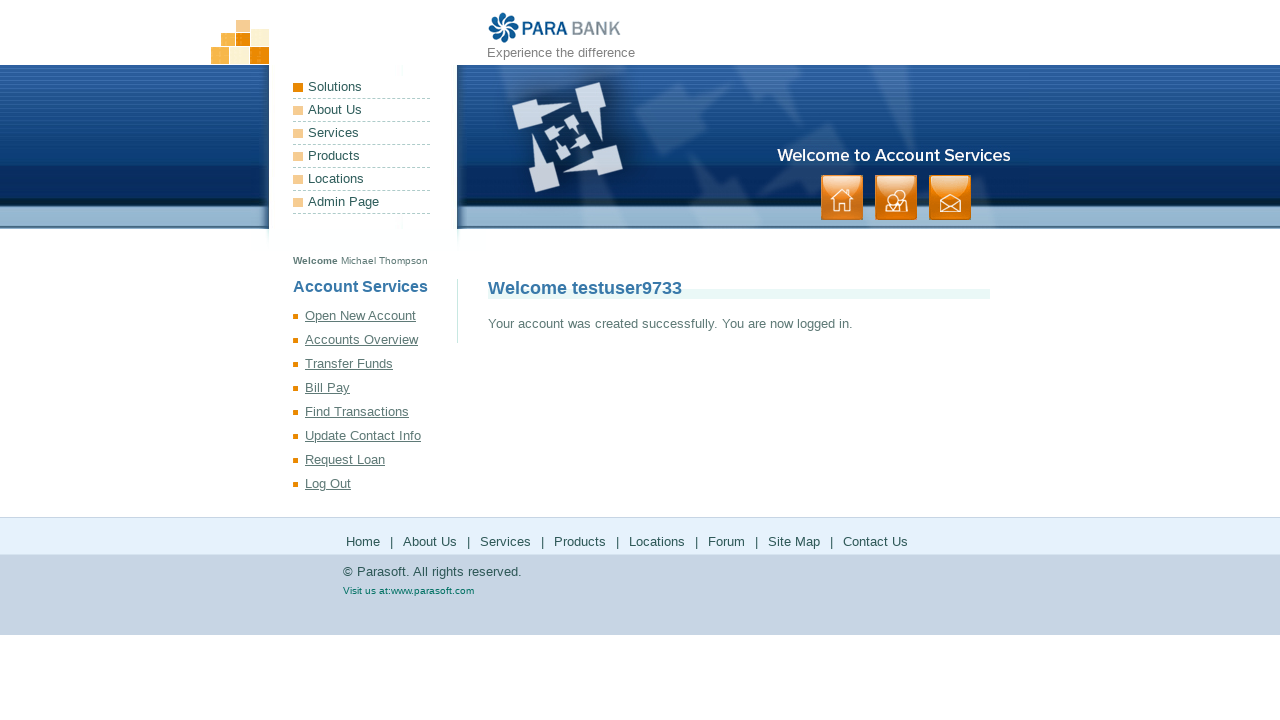

Registration successful - success message displayed
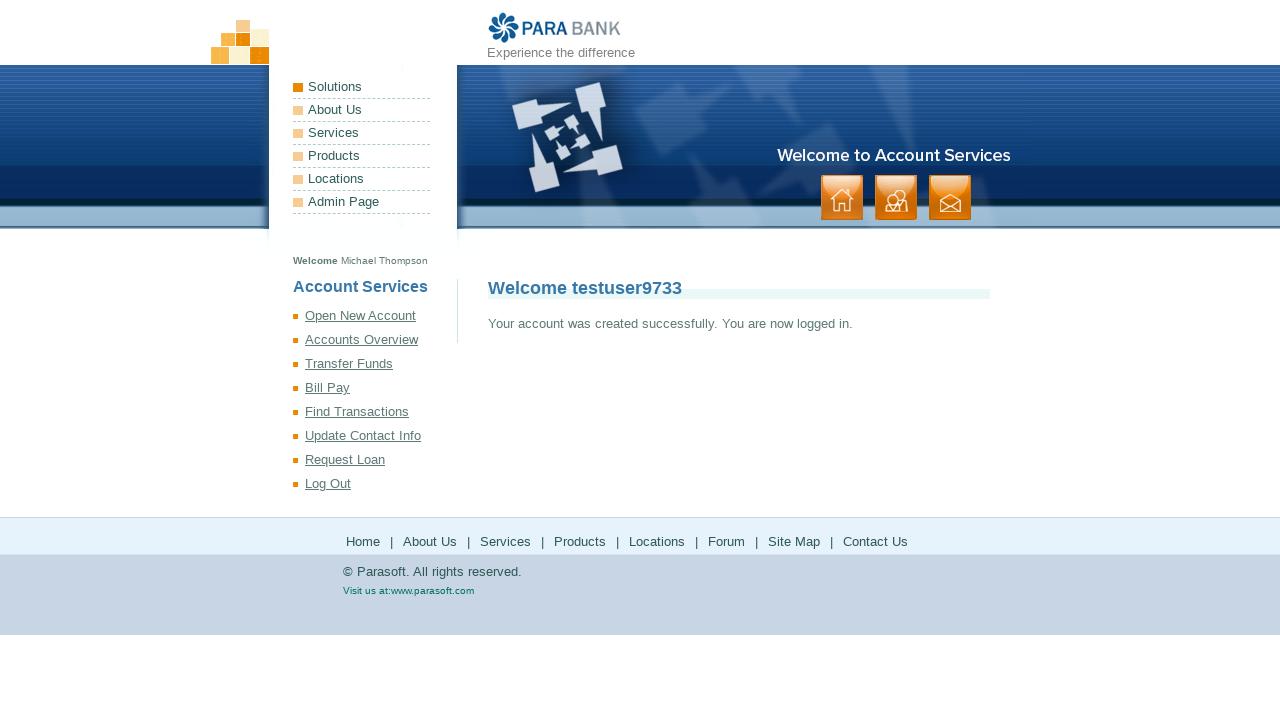

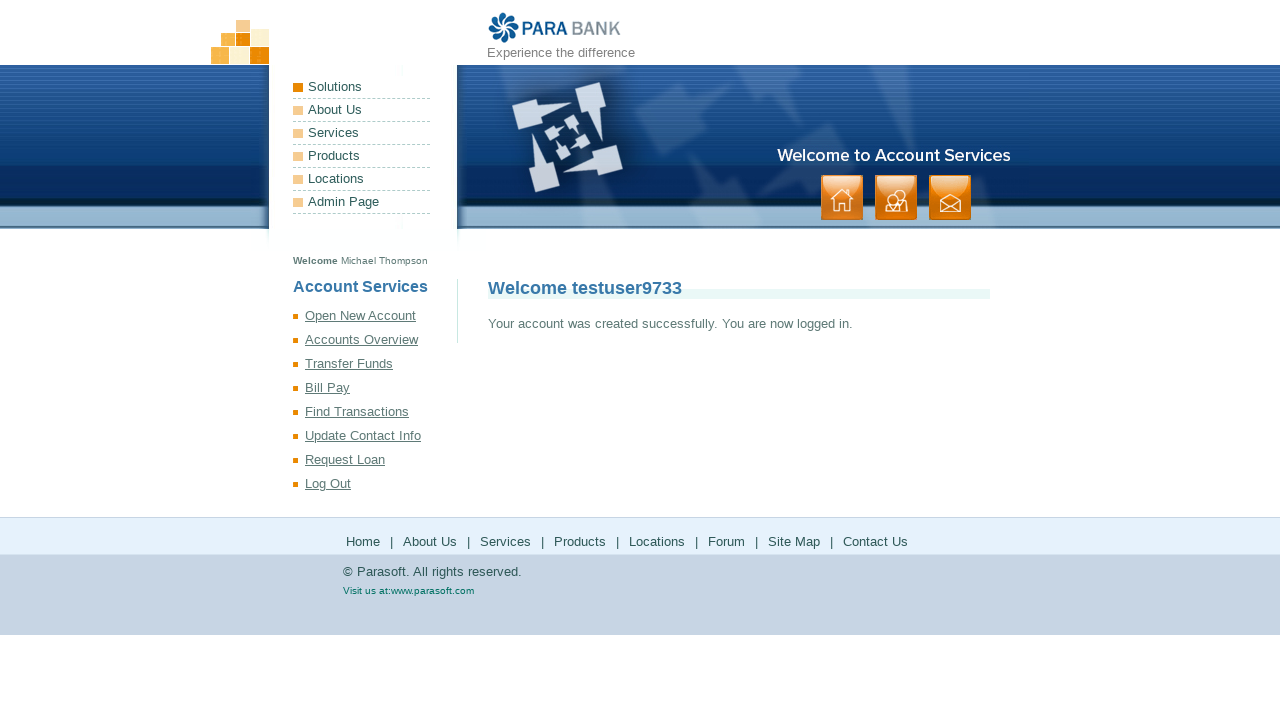